Tests radio button and checkbox interactions on the letcode.in practice site, including selecting radio buttons, verifying single selection behavior, checking if elements are selected or disabled, and accepting terms and conditions

Starting URL: https://letcode.in/

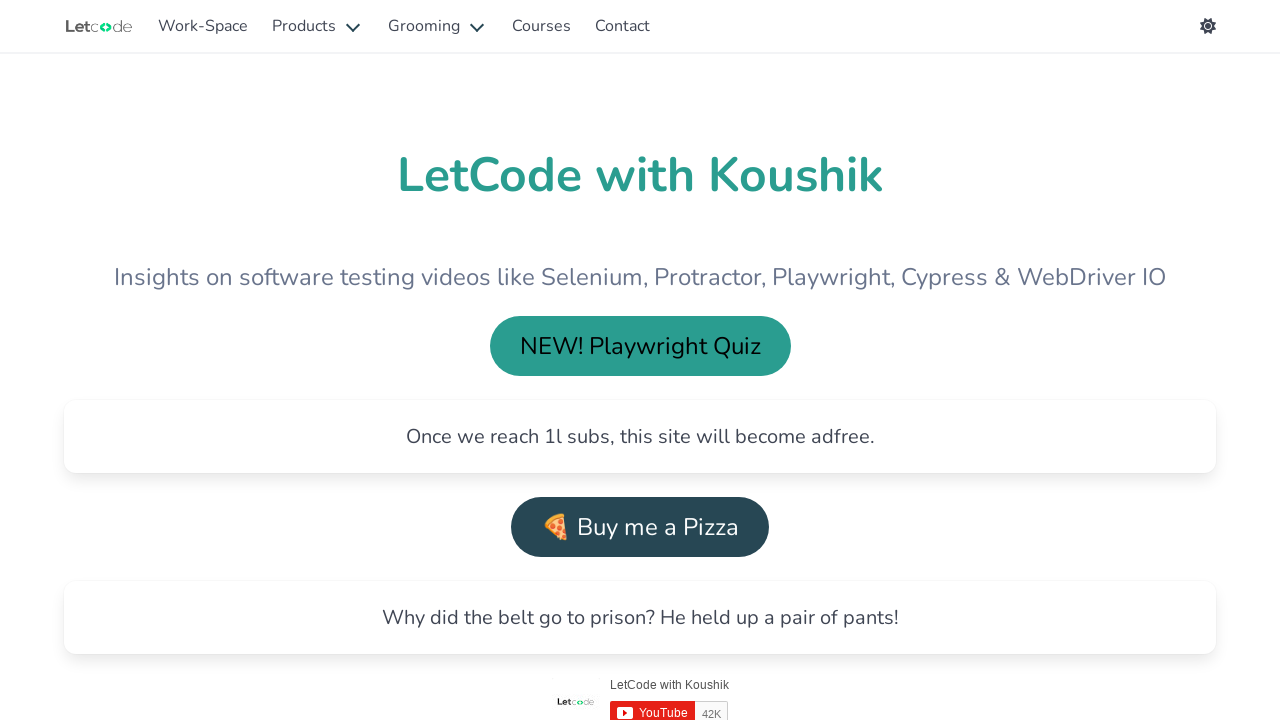

Clicked Work-Space header at (203, 26) on text=Work-Space
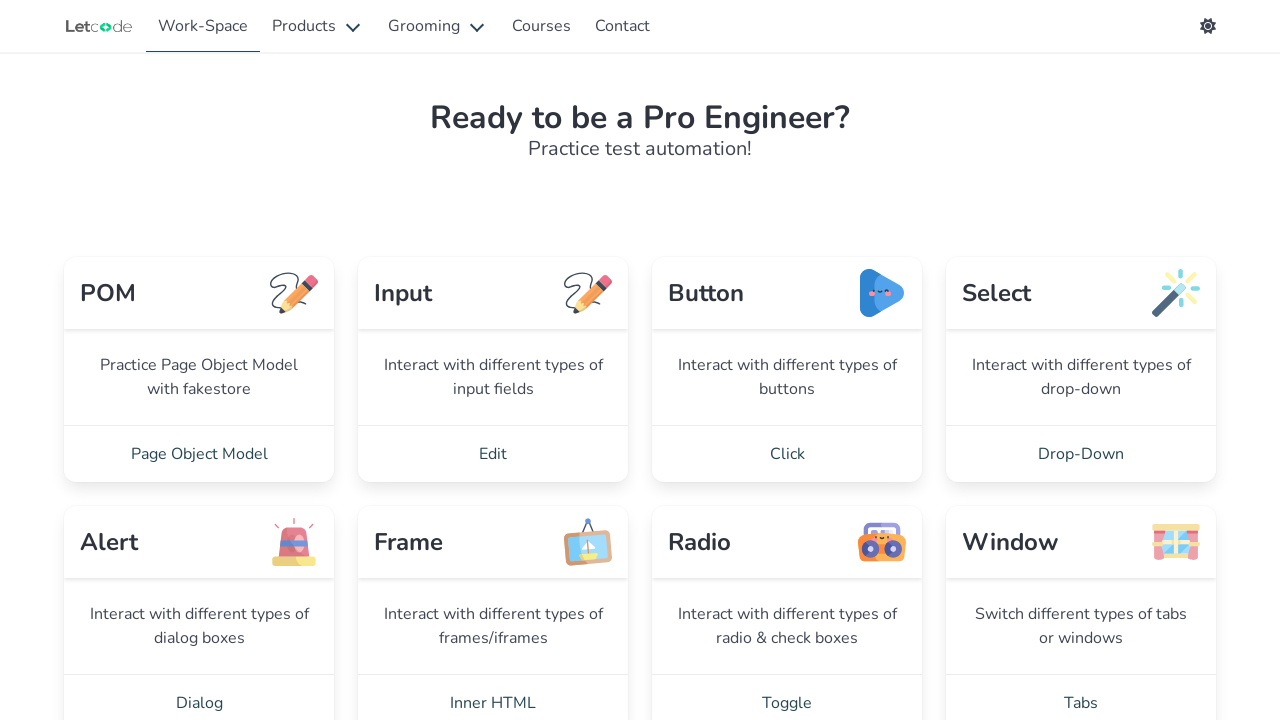

Clicked Toggle button to navigate to radio/checkbox practice page at (787, 692) on text=Toggle
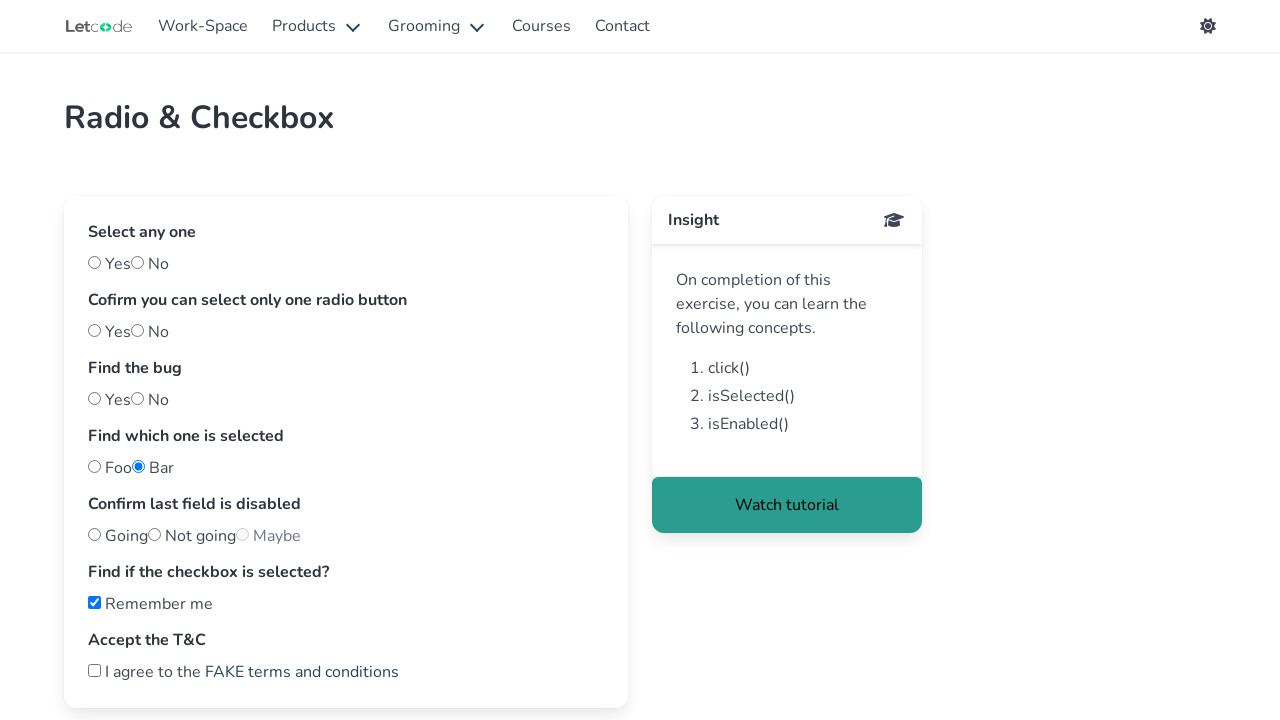

Clicked 'yes' radio button at (94, 262) on #yes
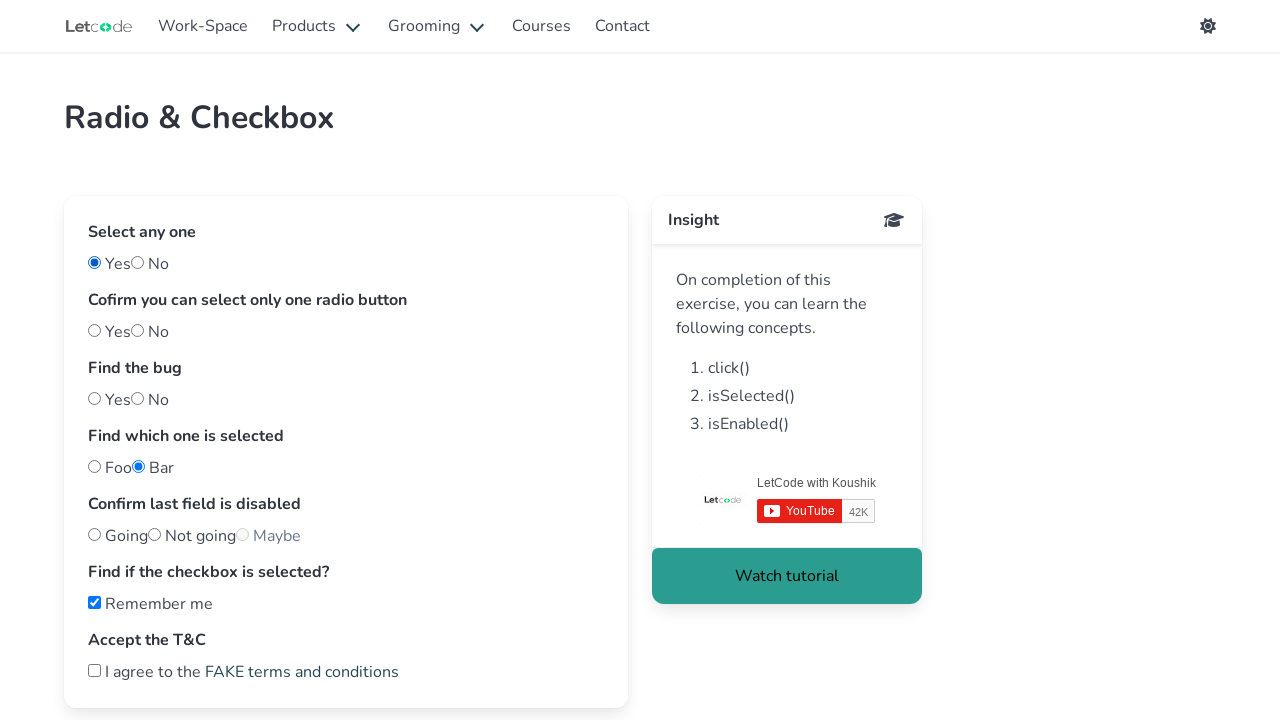

Clicked 'no' radio button to test single selection behavior at (138, 262) on #no
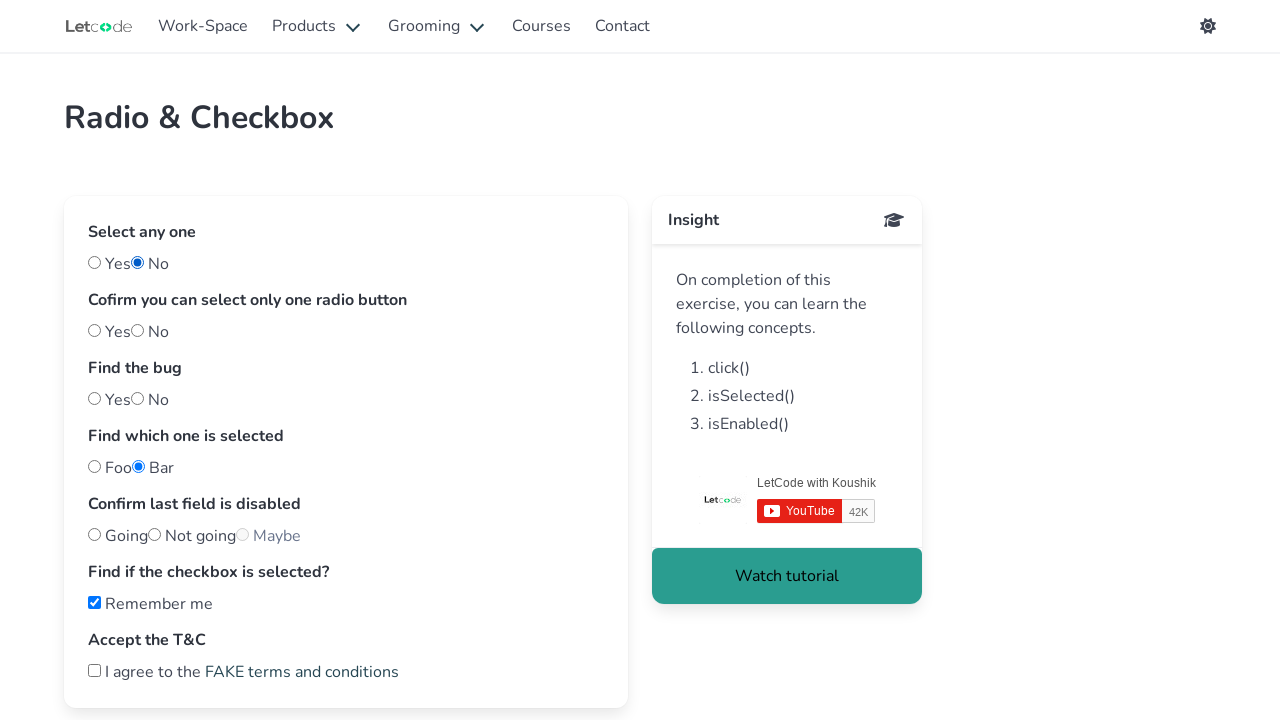

Clicked 'no' button in single selection test section at (138, 330) on #two
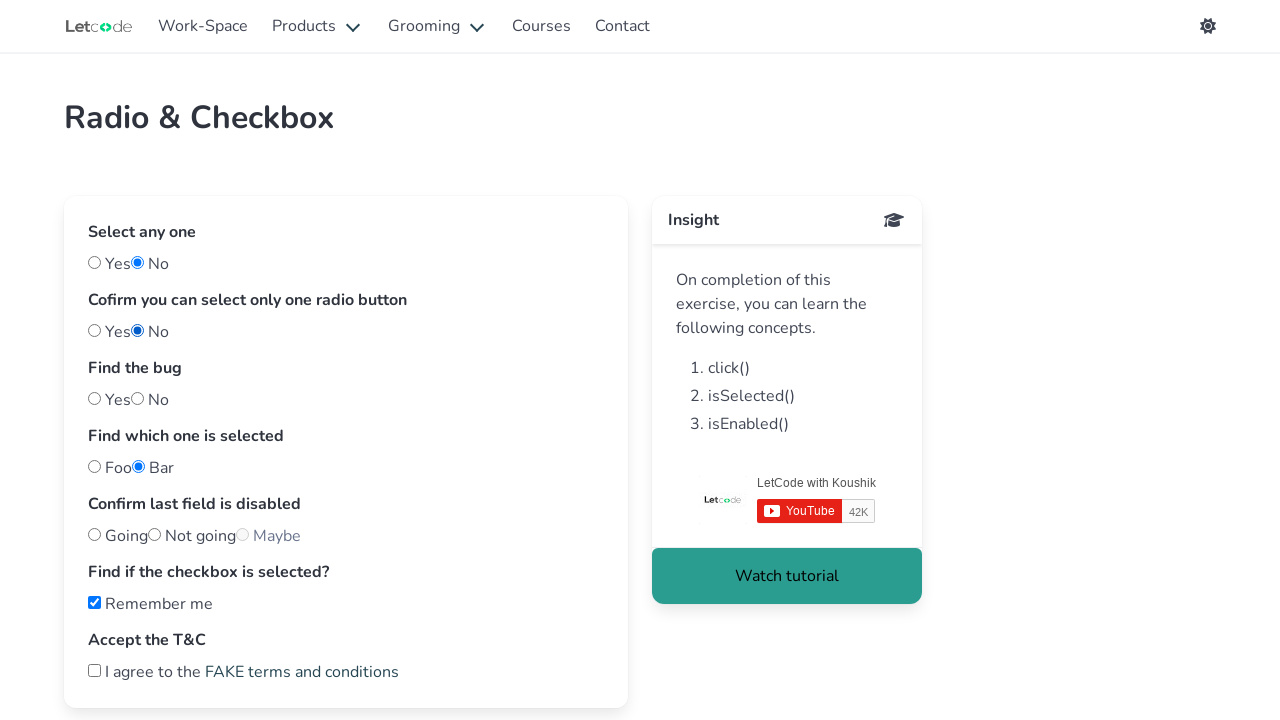

Clicked 'yes' button to verify only one radio button can be selected at (94, 330) on #one
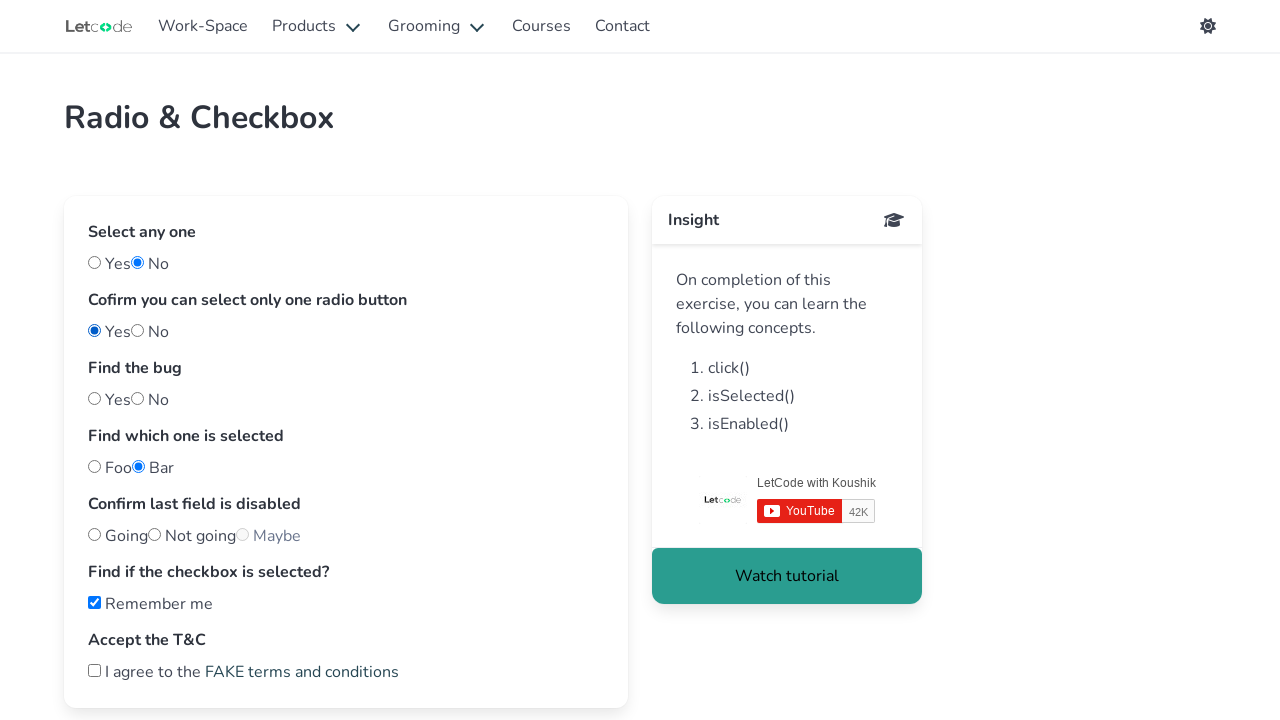

Clicked 'bug' button in find the bug section at (138, 398) on #bug
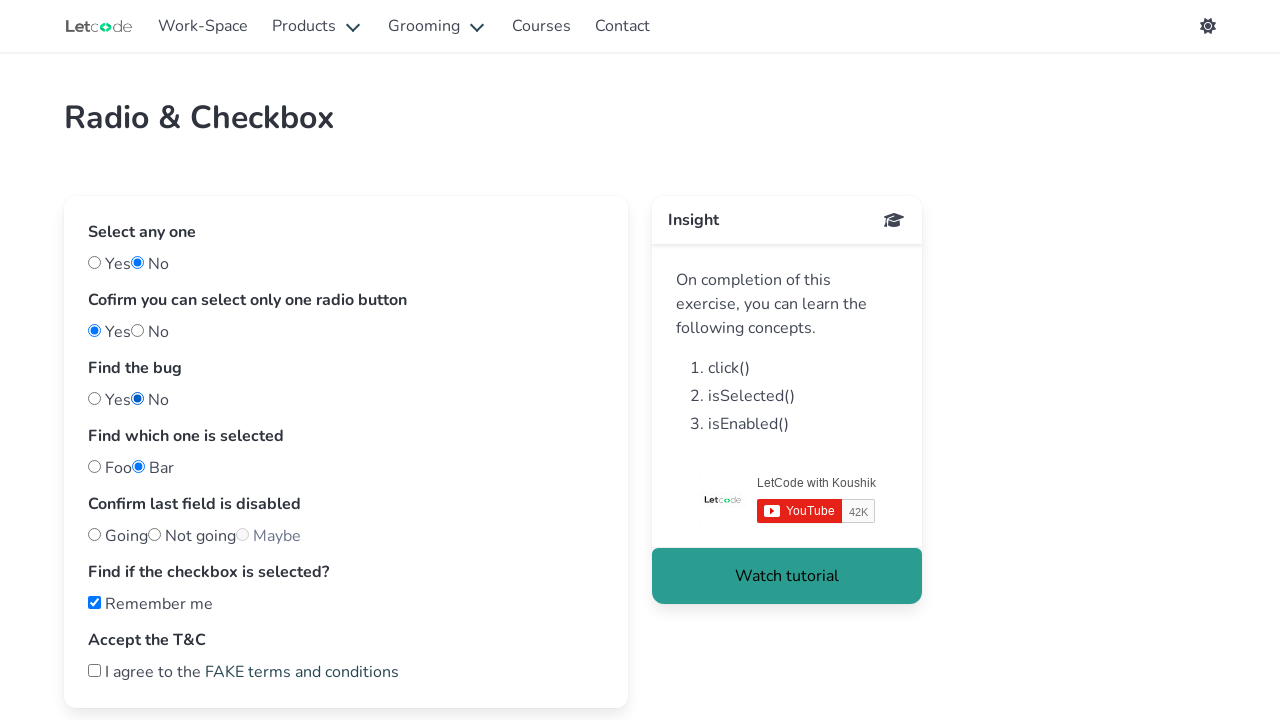

Clicked 'nobug' button in find the bug section at (94, 398) on #nobug
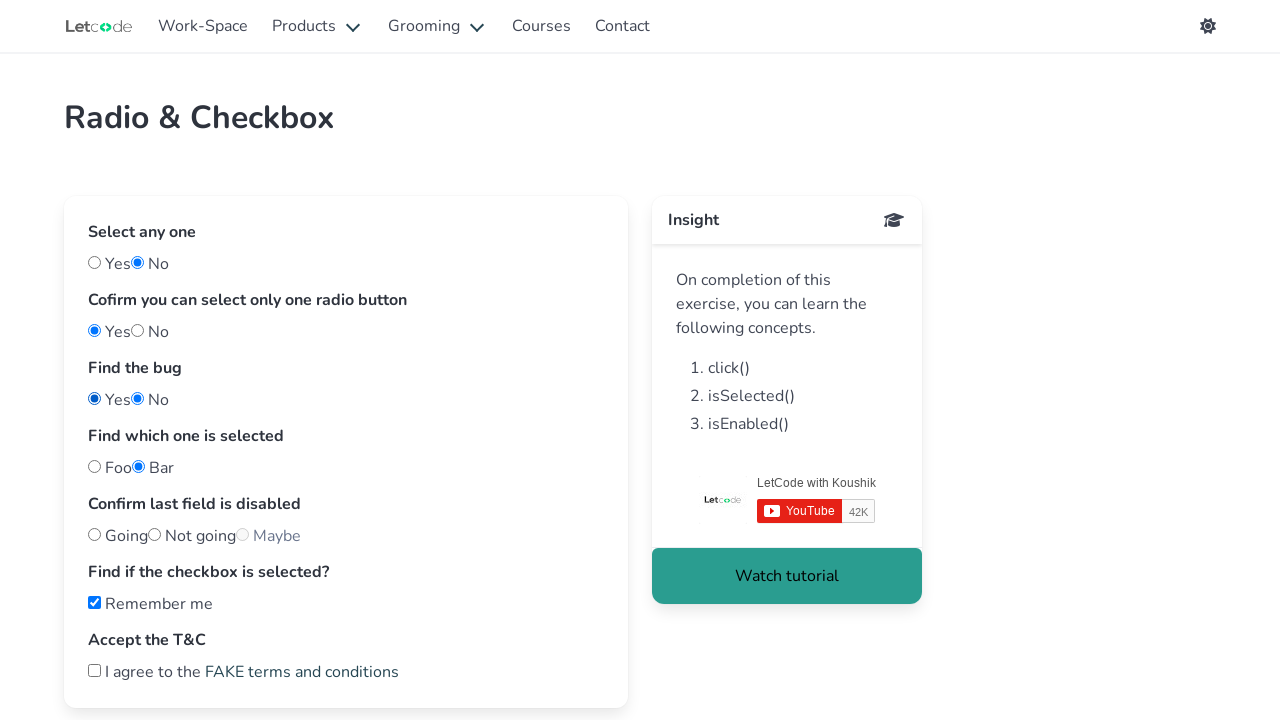

Checked 'Remember me' checkbox status: True
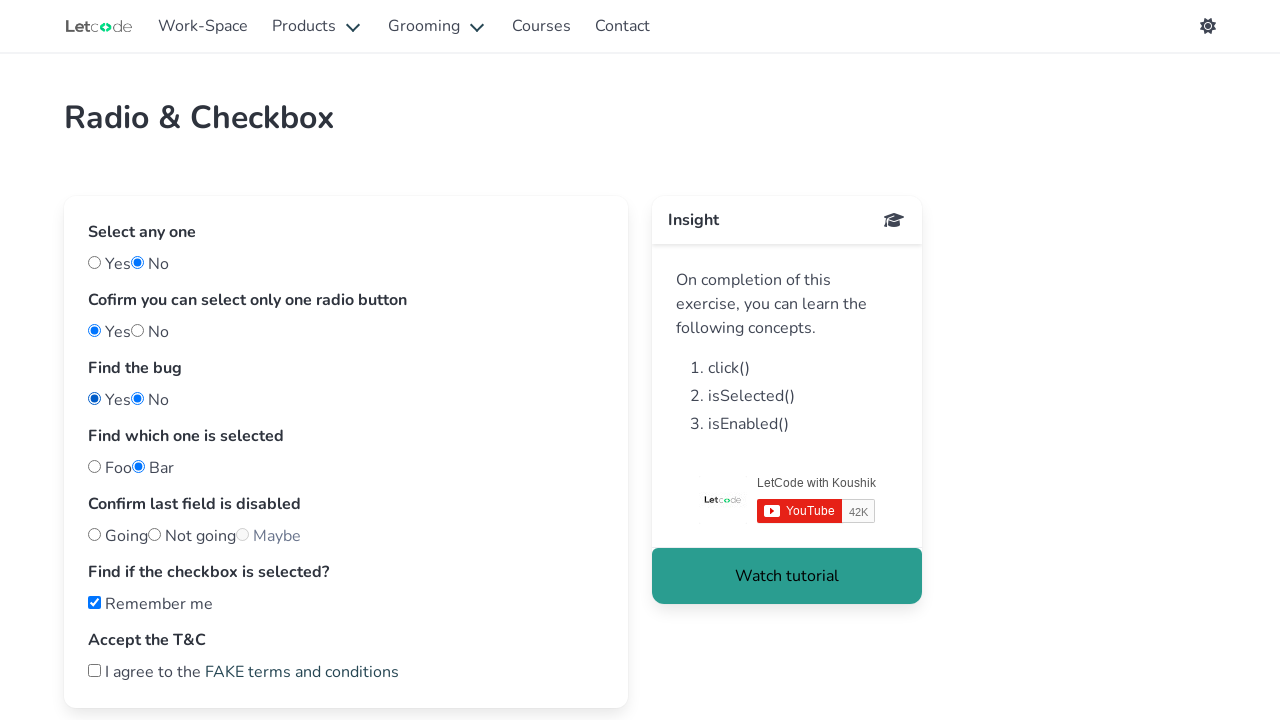

Clicked 'I agree to the' terms and conditions checkbox at (244, 672) on text=I agree to the
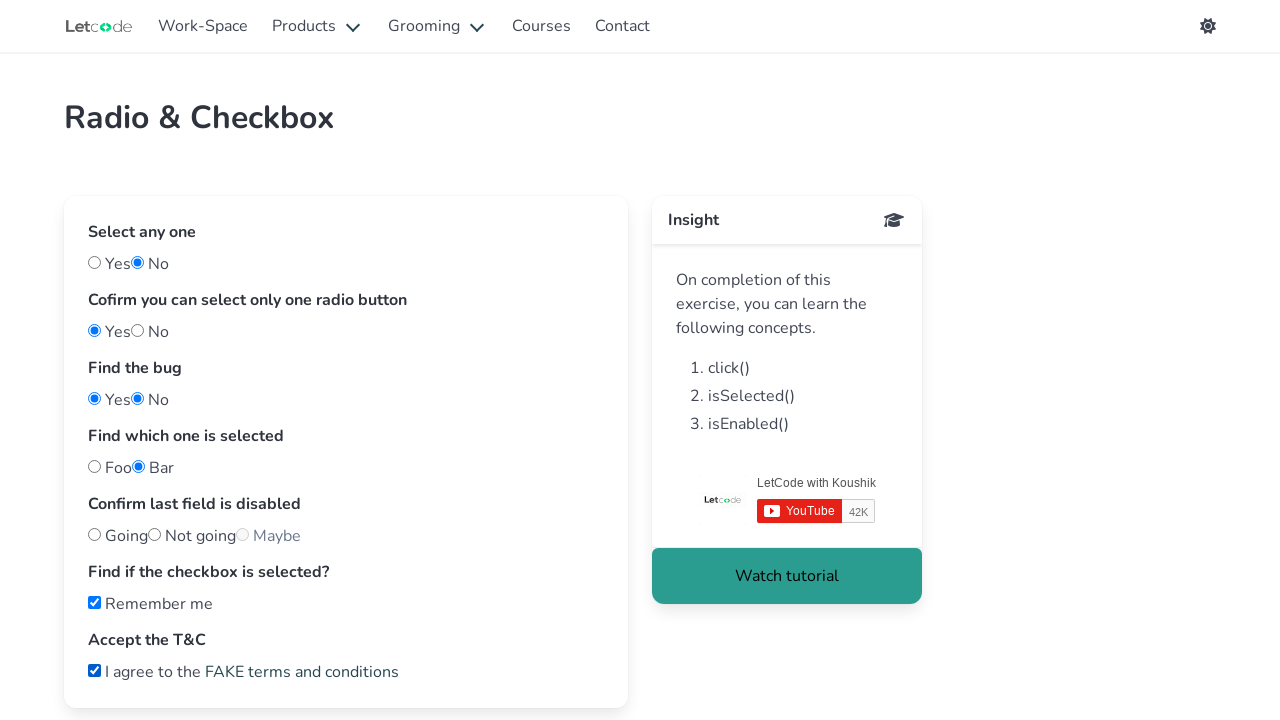

Retrieved all radio buttons in foobar group
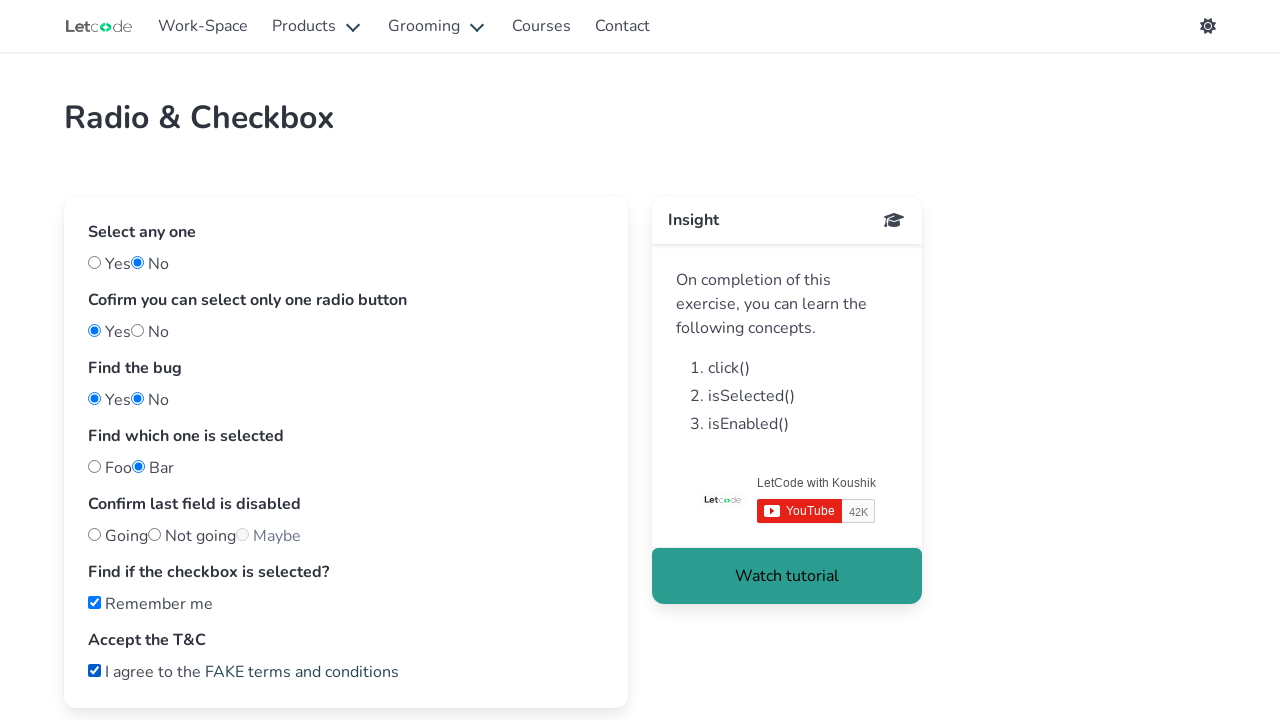

Verified foobar radio button ' Bar ' is selected
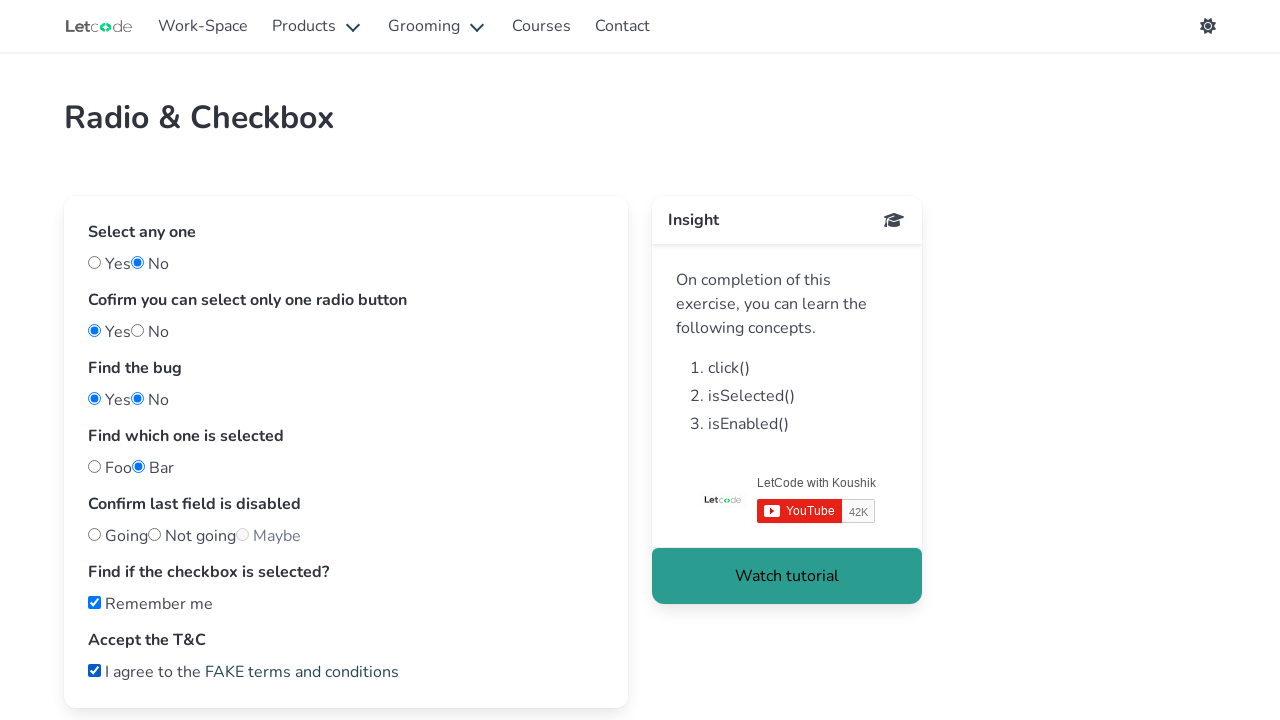

Retrieved all radio buttons in plan group
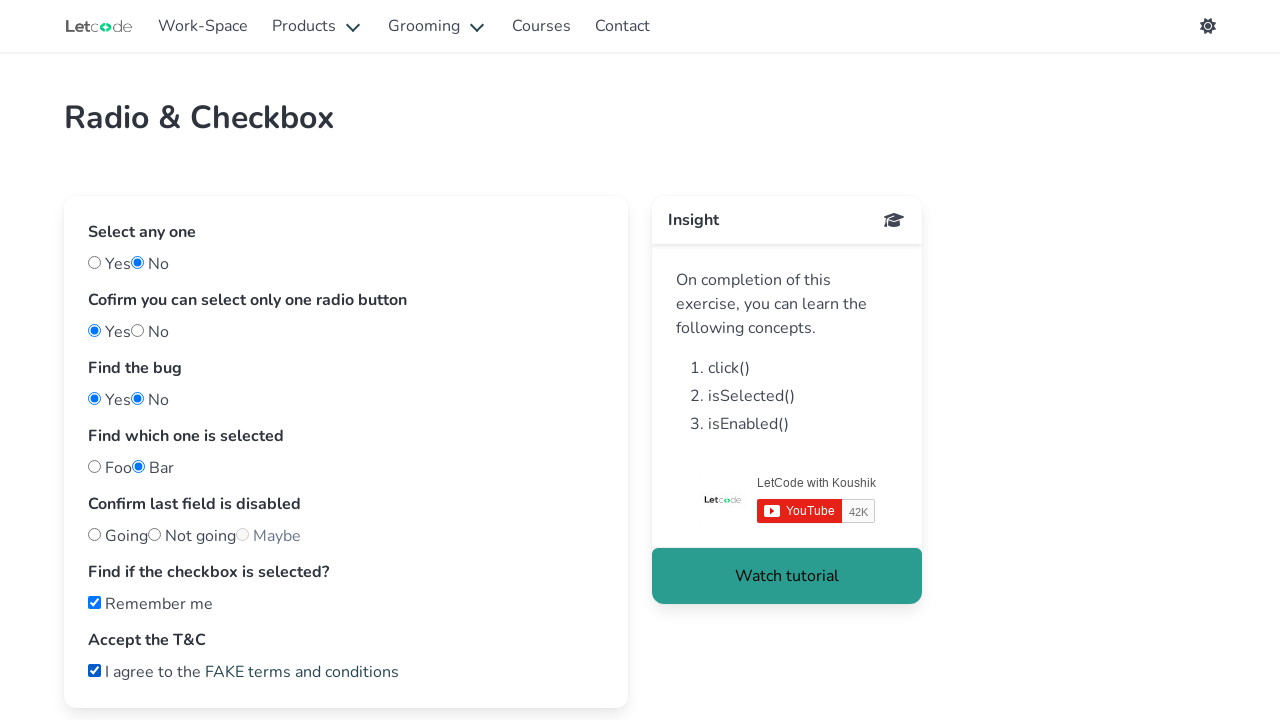

Verified plan radio button ' Maybe ' is disabled
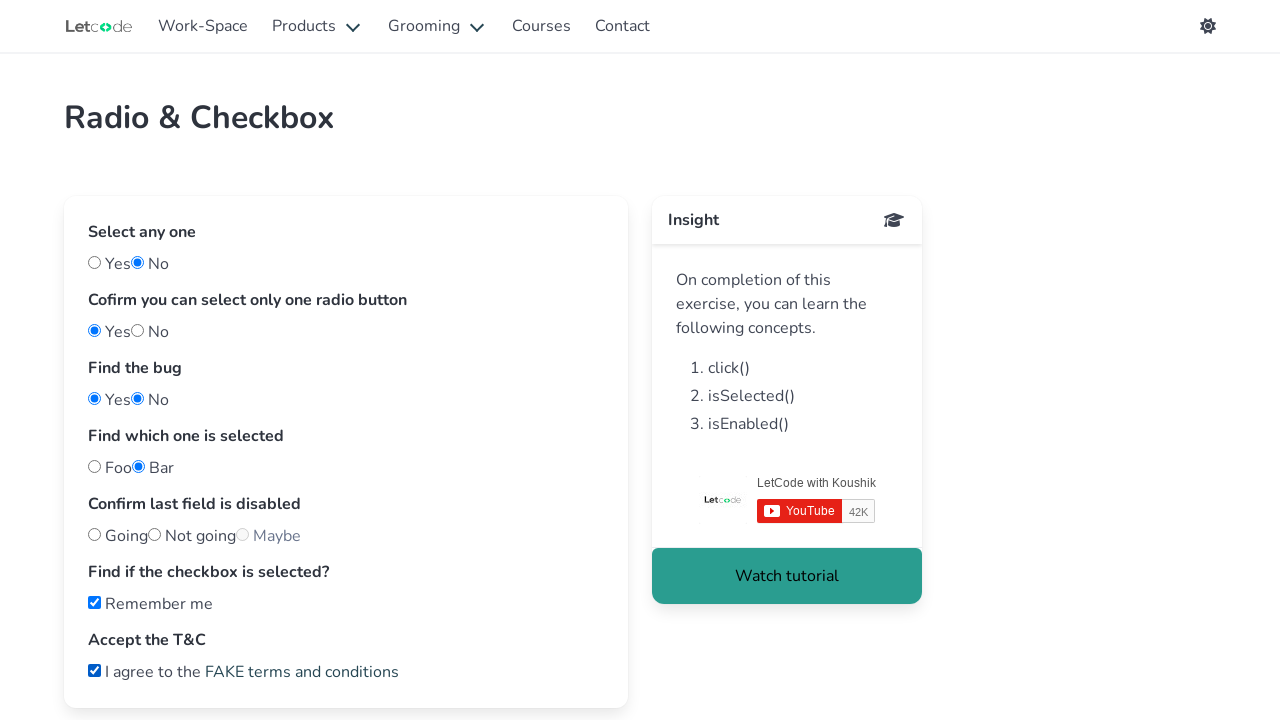

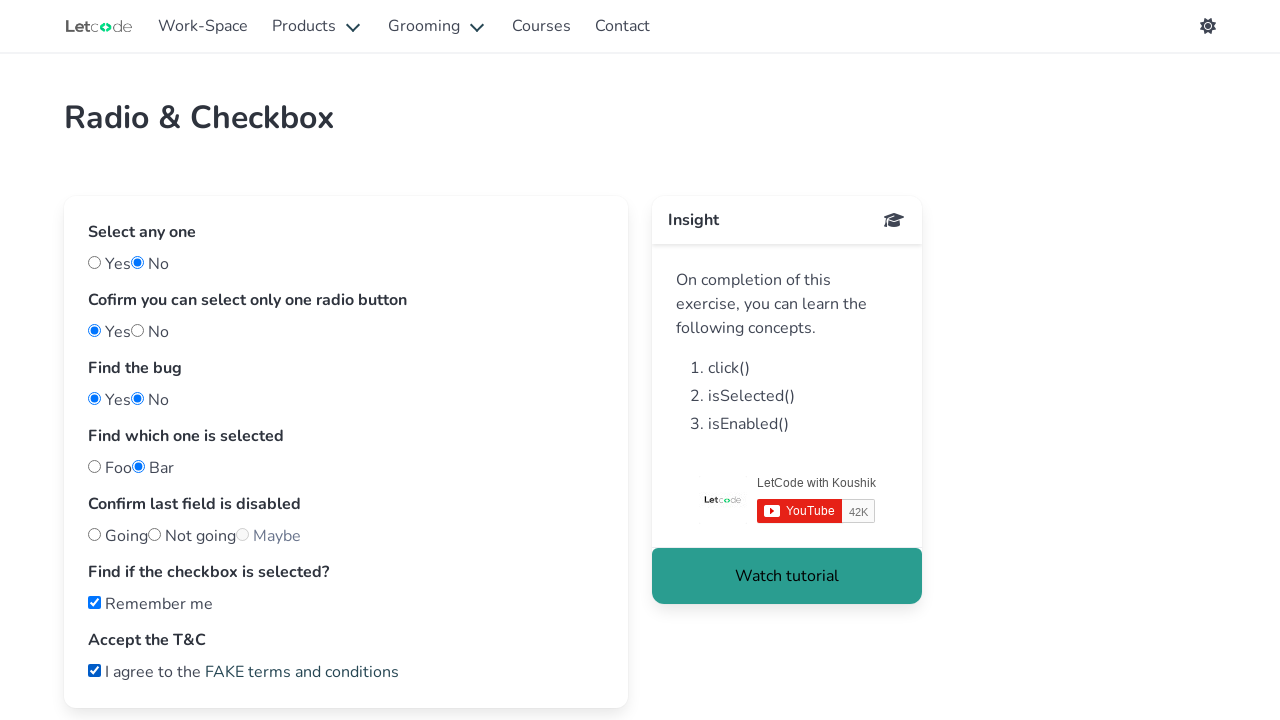